Tests waitUntil functionality by clicking a button and waiting for a checkbox element to be removed from the DOM

Starting URL: https://the-internet.herokuapp.com/dynamic_controls

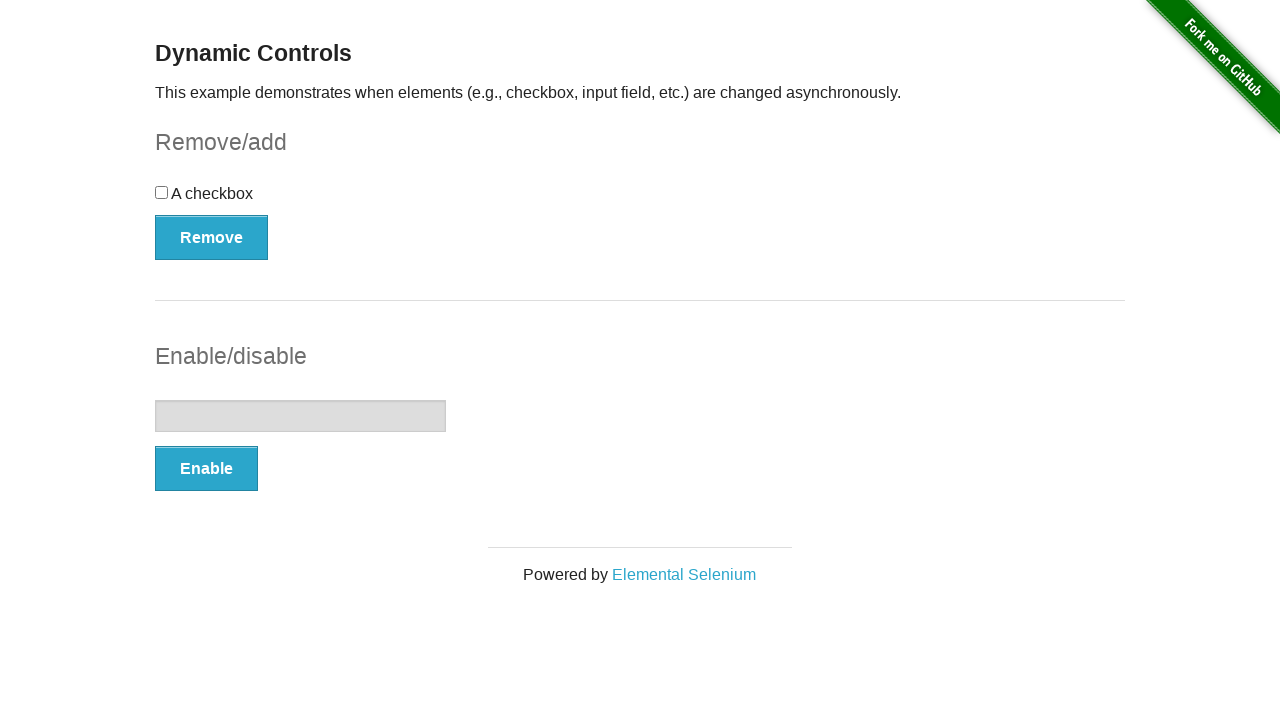

Clicked the remove checkbox button at (212, 237) on #checkbox-example button
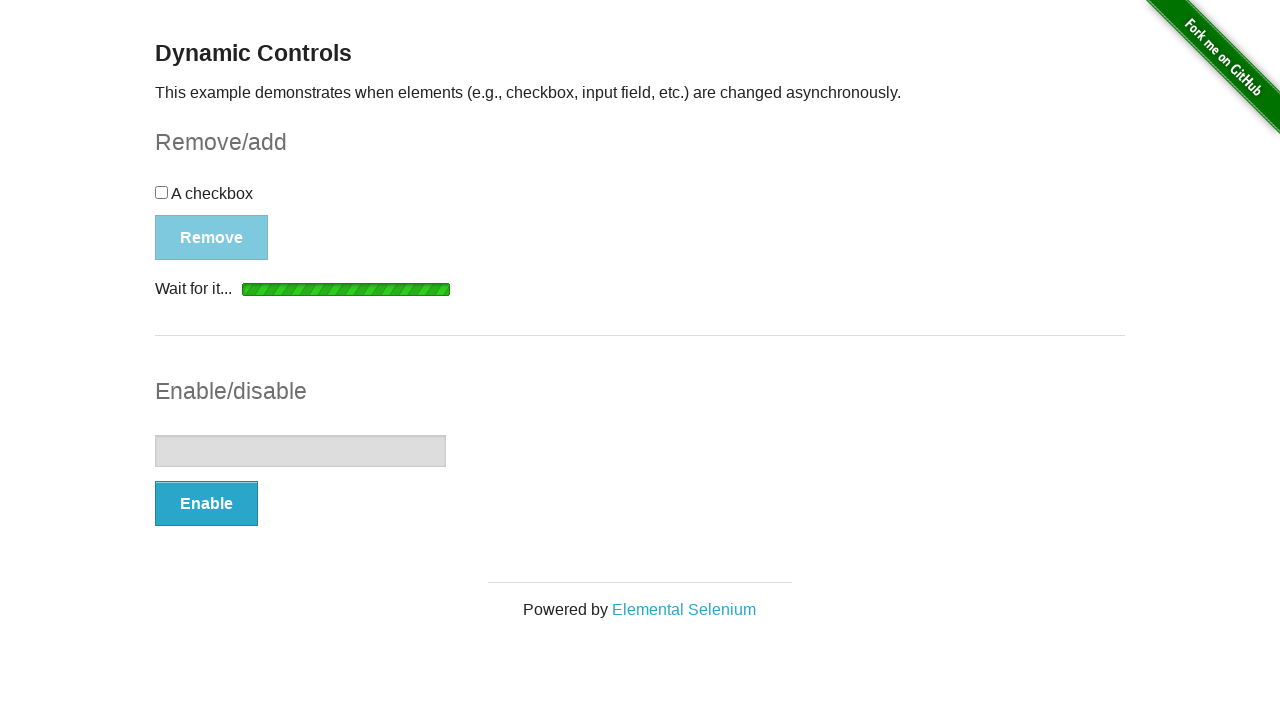

Checkbox element was removed from the DOM
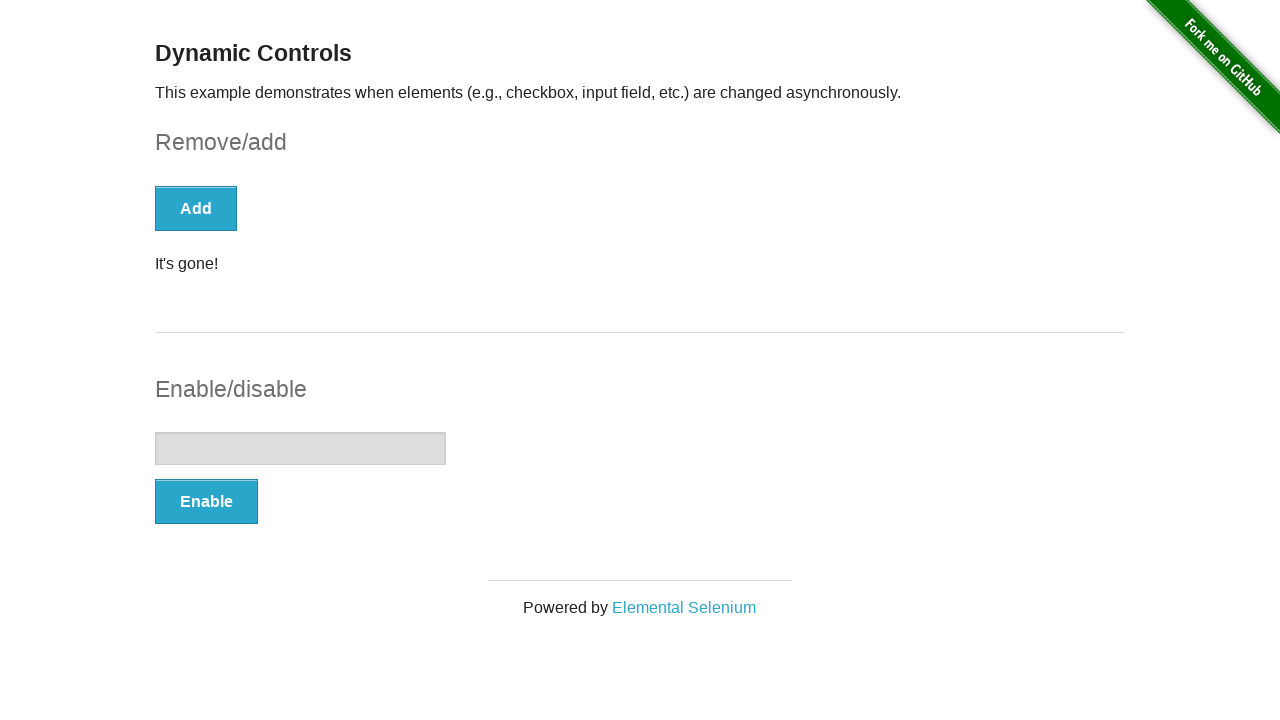

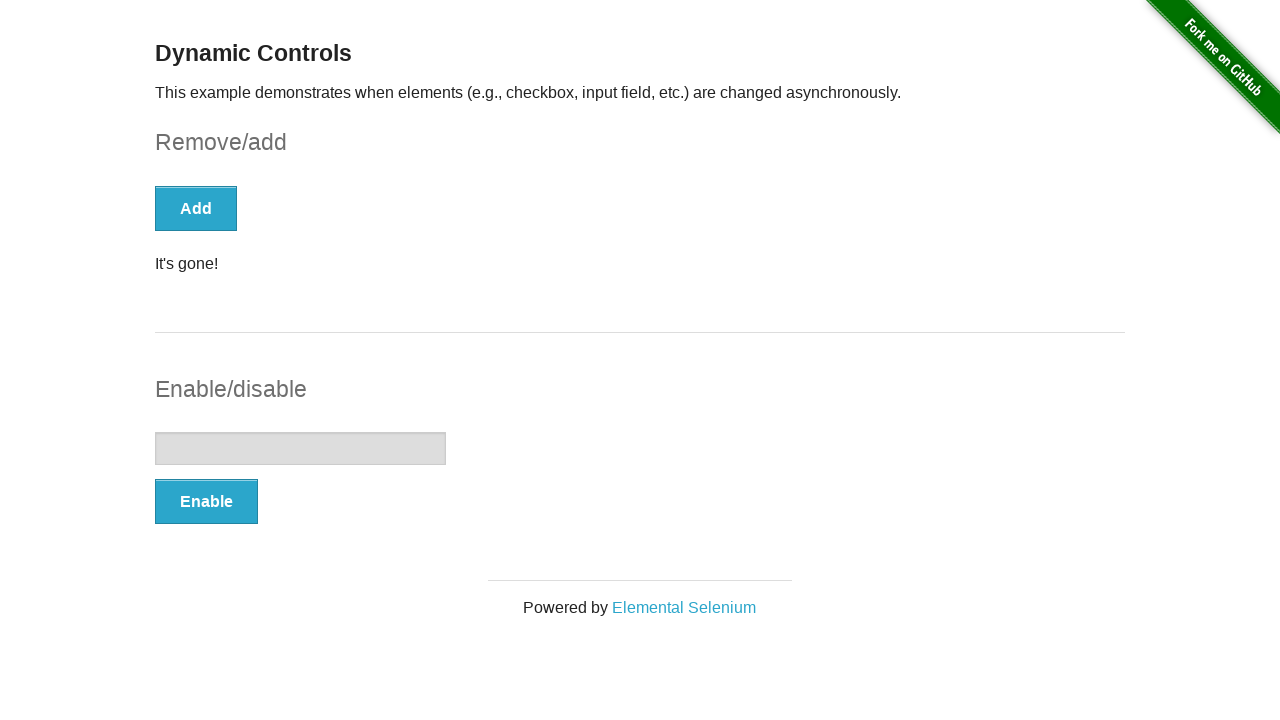